Tests clicking an alert button and accepting the alert dialog that appears

Starting URL: https://kristinek.github.io/site/examples/alerts_popups

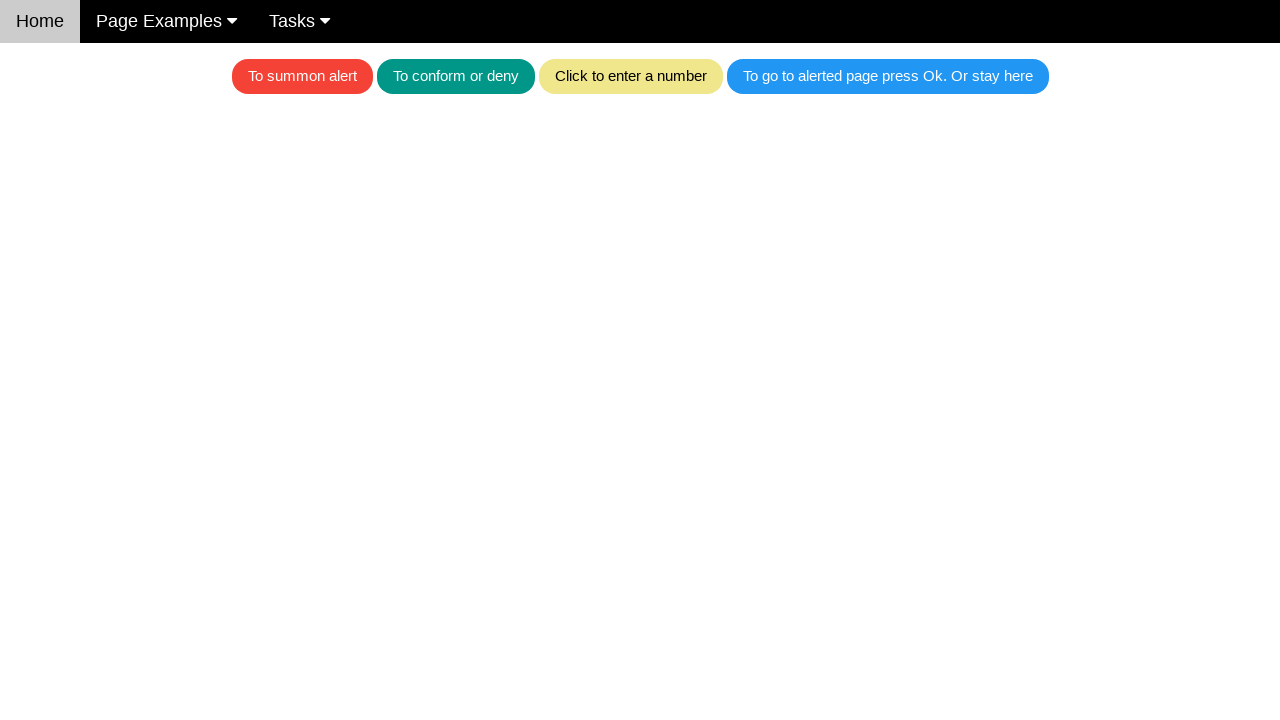

Clicked the red alert button at (302, 76) on .w3-red
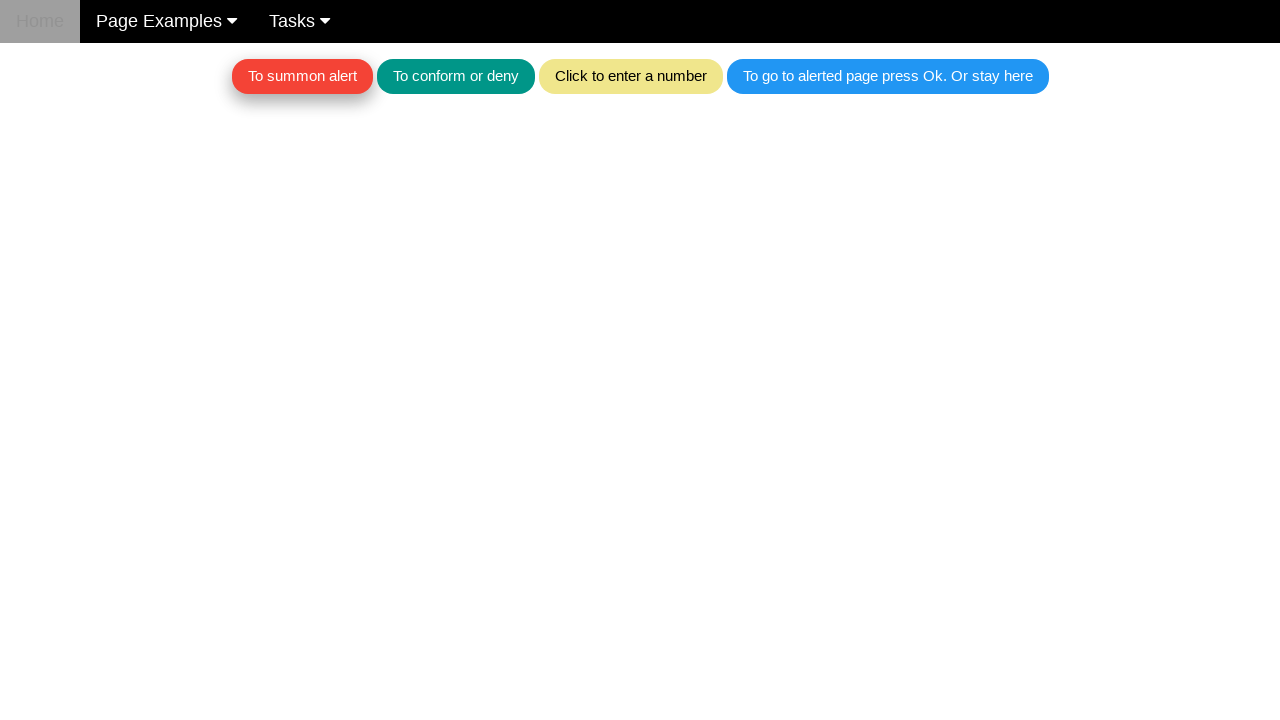

Set up dialog handler to accept alert
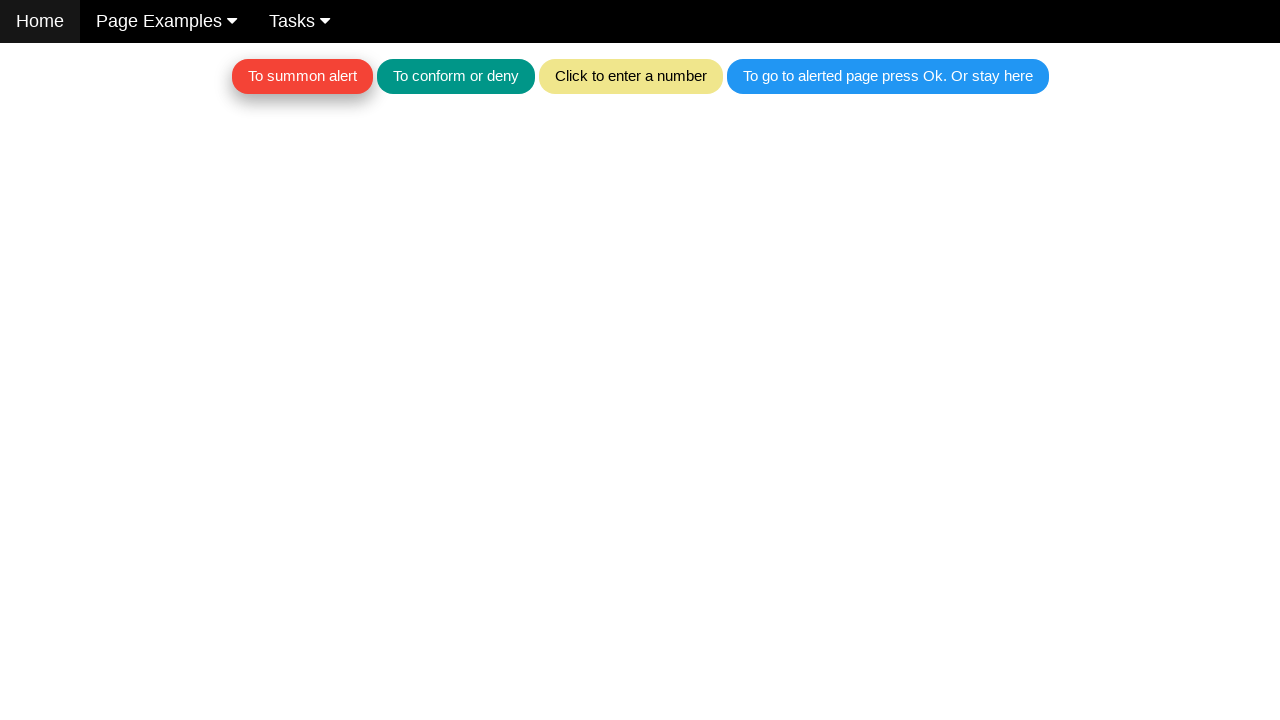

Waited for alert dialog to be processed
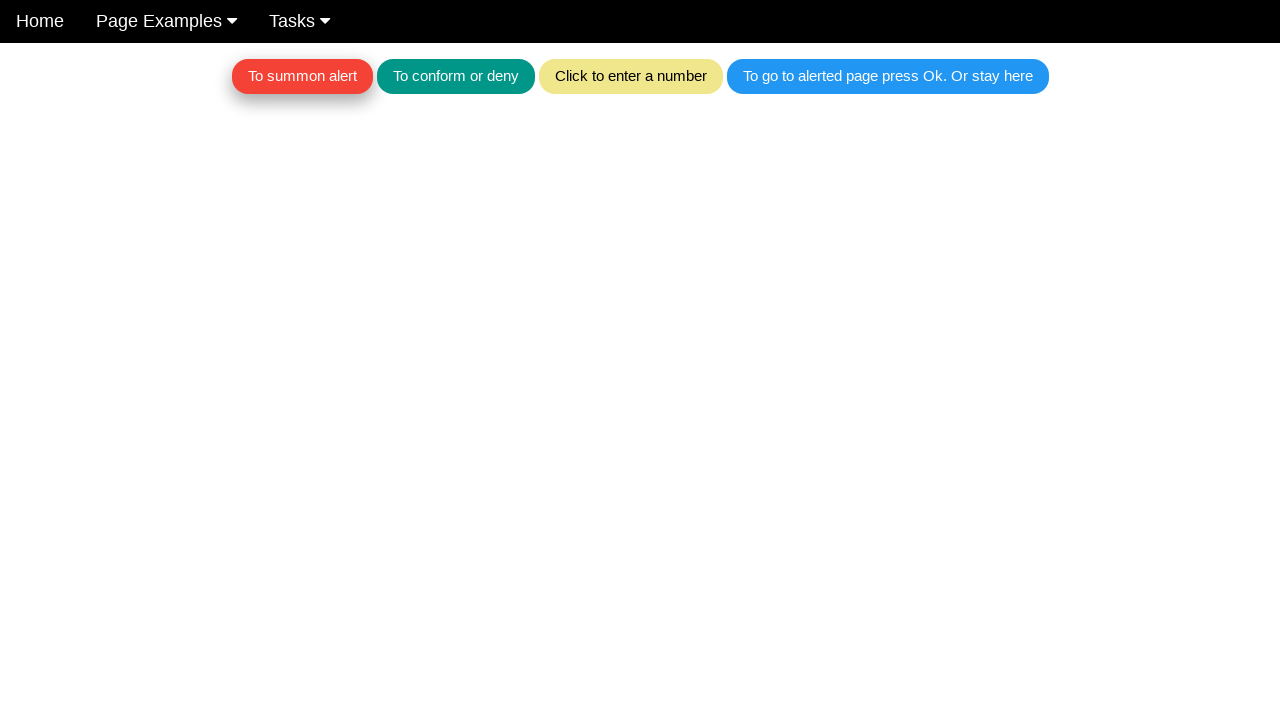

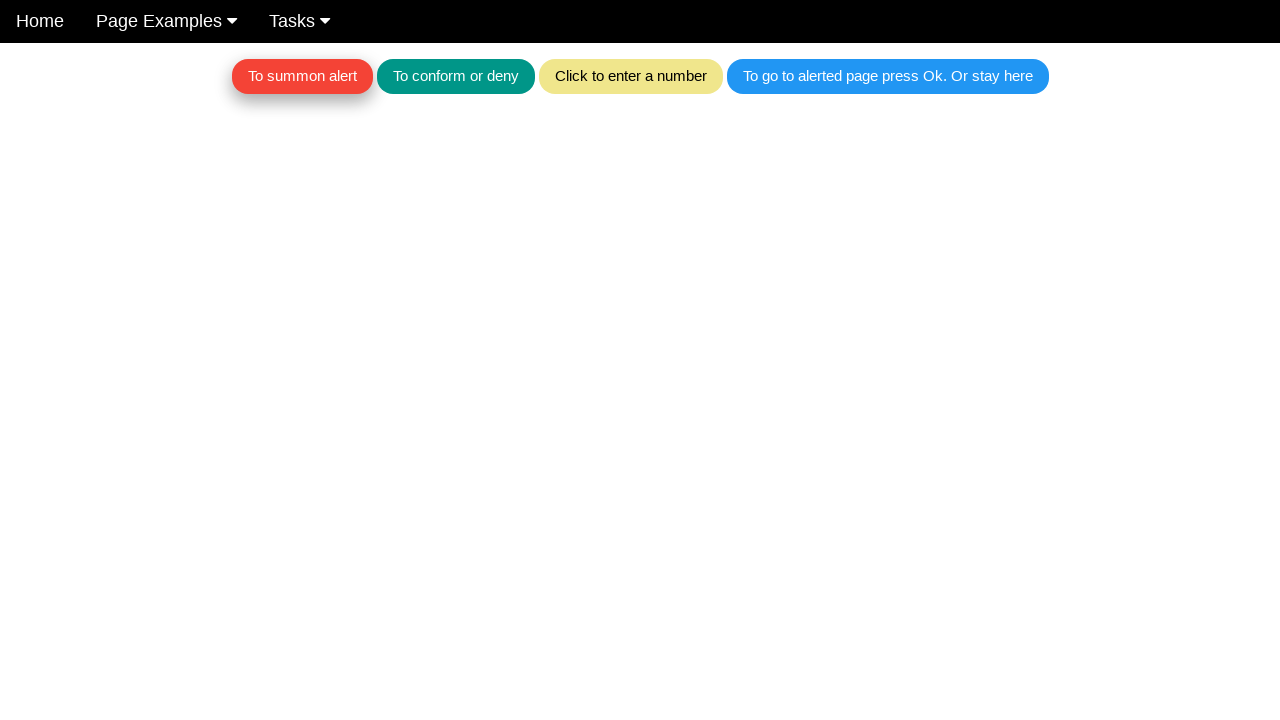